Tests iframe handling by switching to a frame and entering text into an input field within that frame

Starting URL: https://demo.automationtesting.in/Frames.html

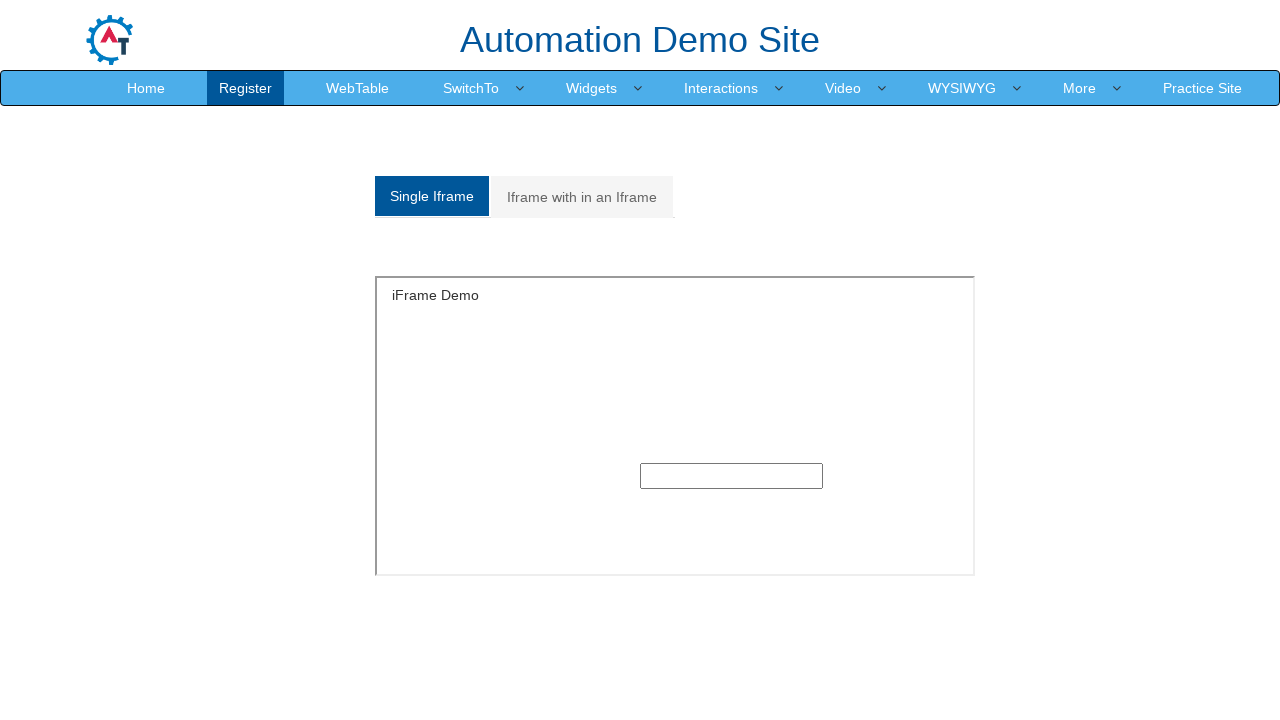

Navigated to Frames test page
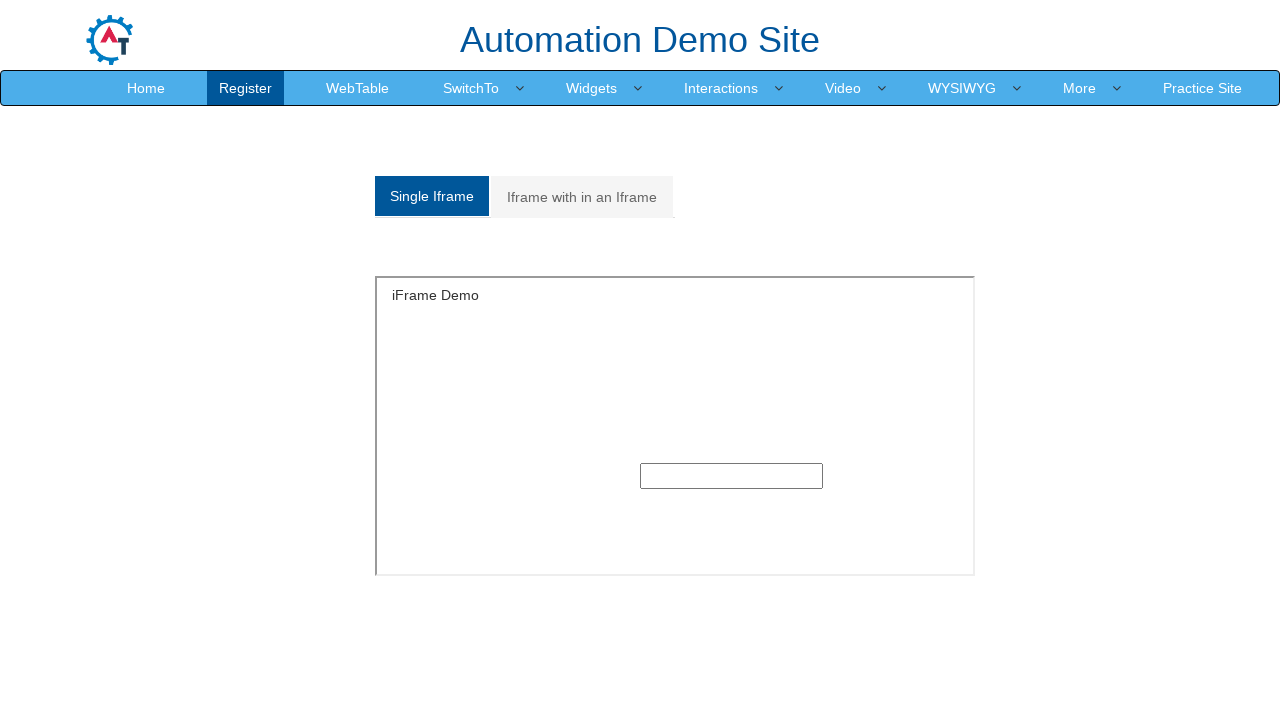

Located iframe with ID 'singleframe'
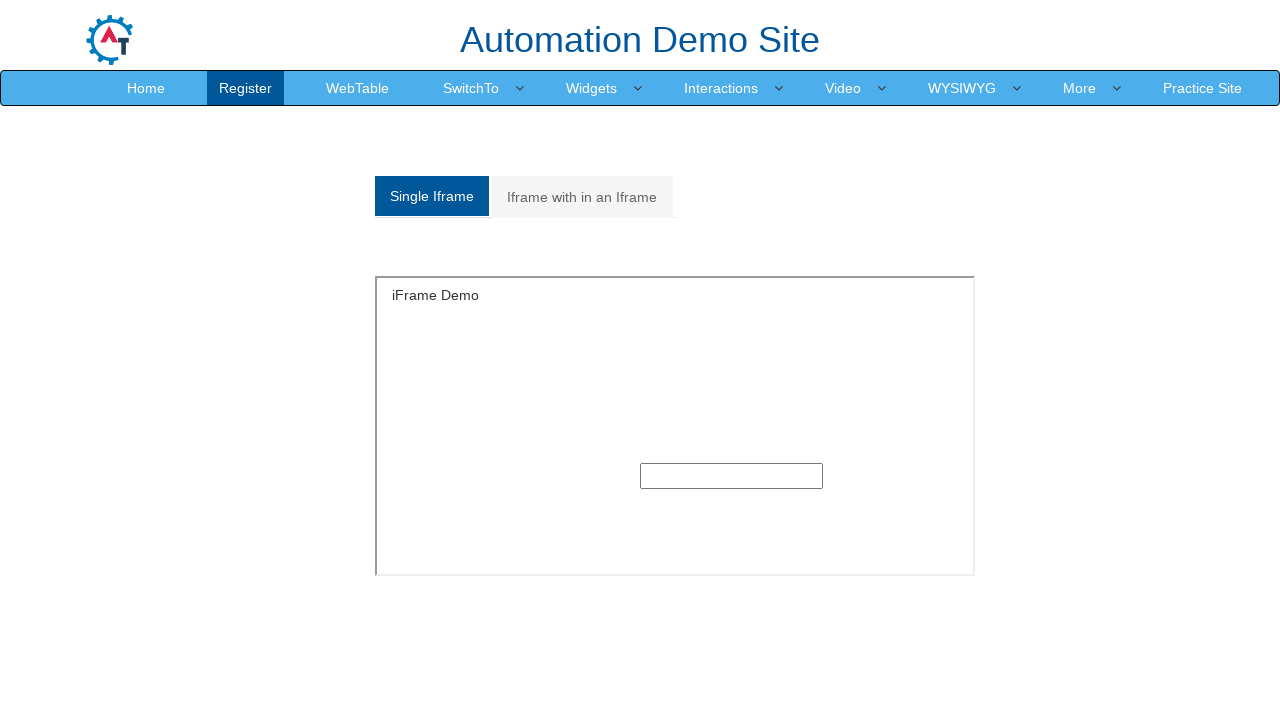

Entered 'Marcus' into input field within iframe on #singleframe >> internal:control=enter-frame >> input >> nth=0
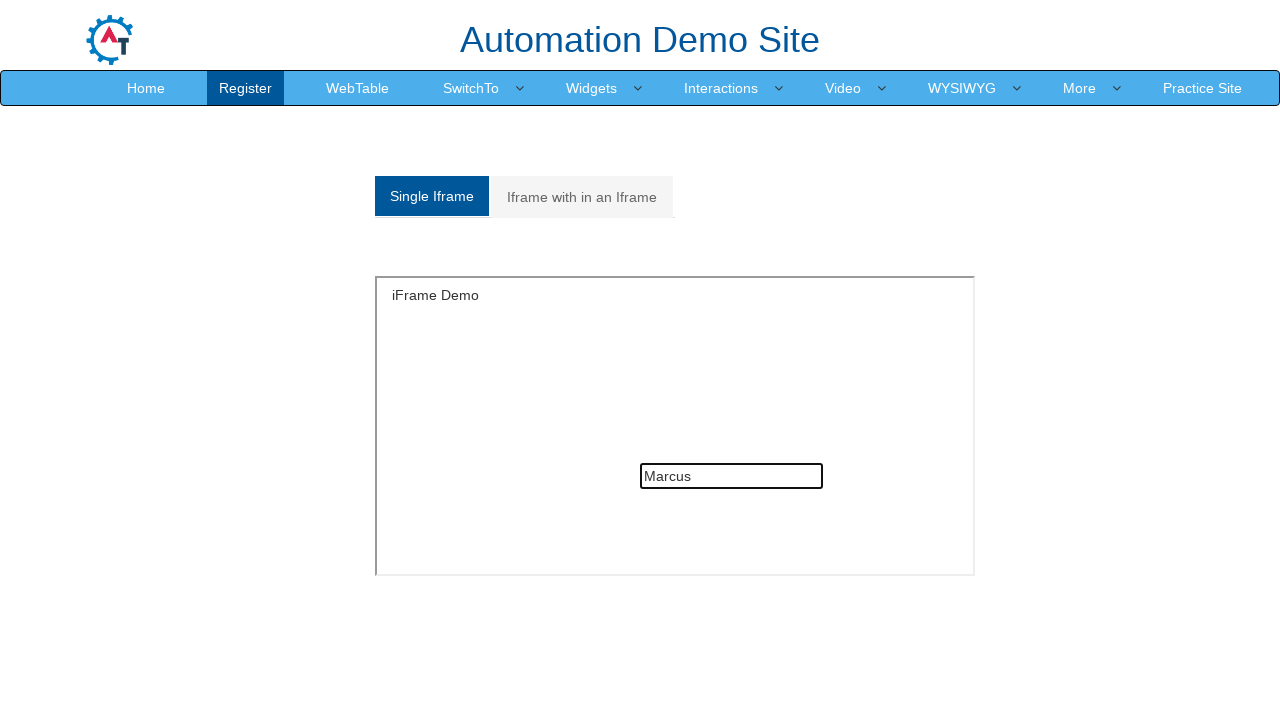

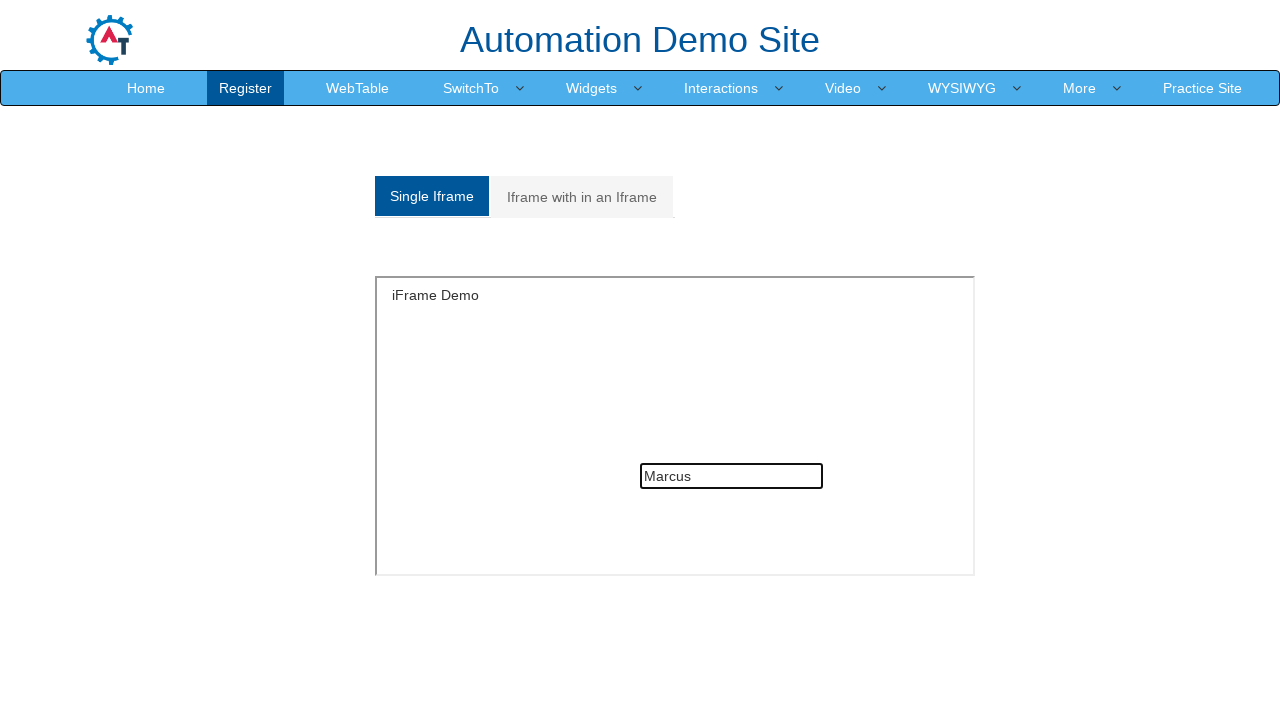